Loads the homepage and waits for it to fully load to check for JavaScript console errors.

Starting URL: https://glec-website.vercel.app

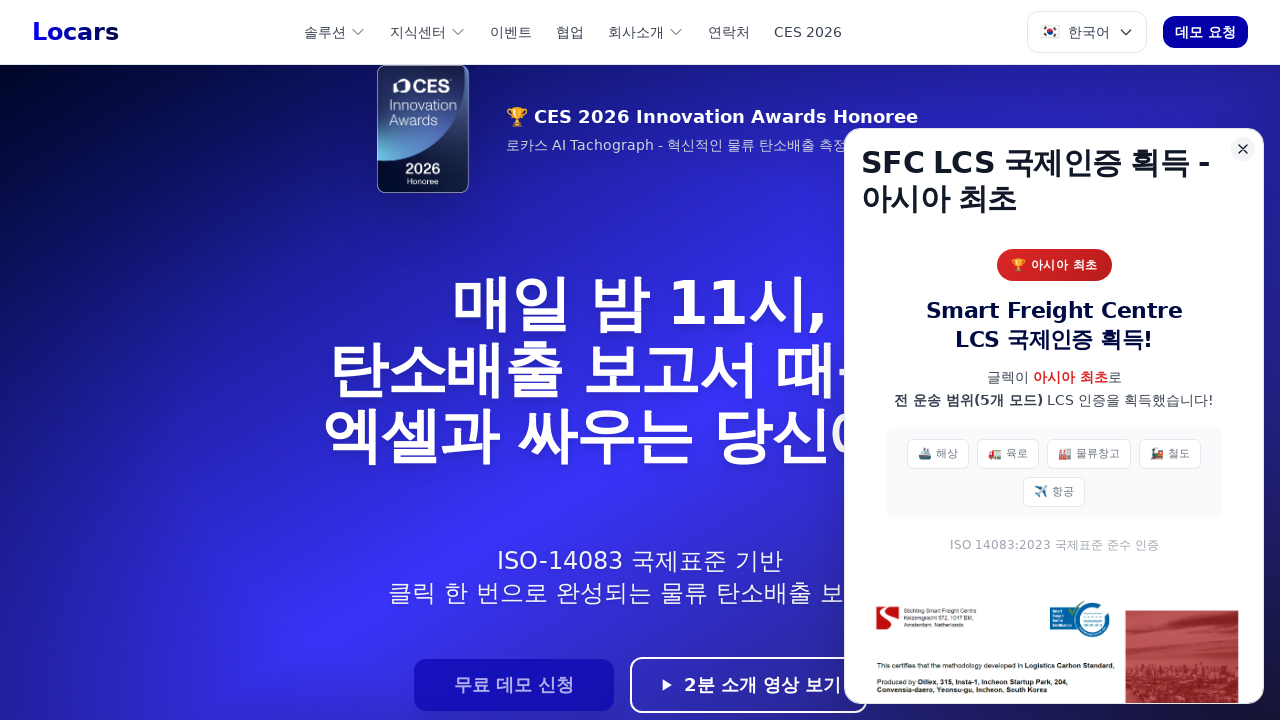

Waited for page to reach networkidle state
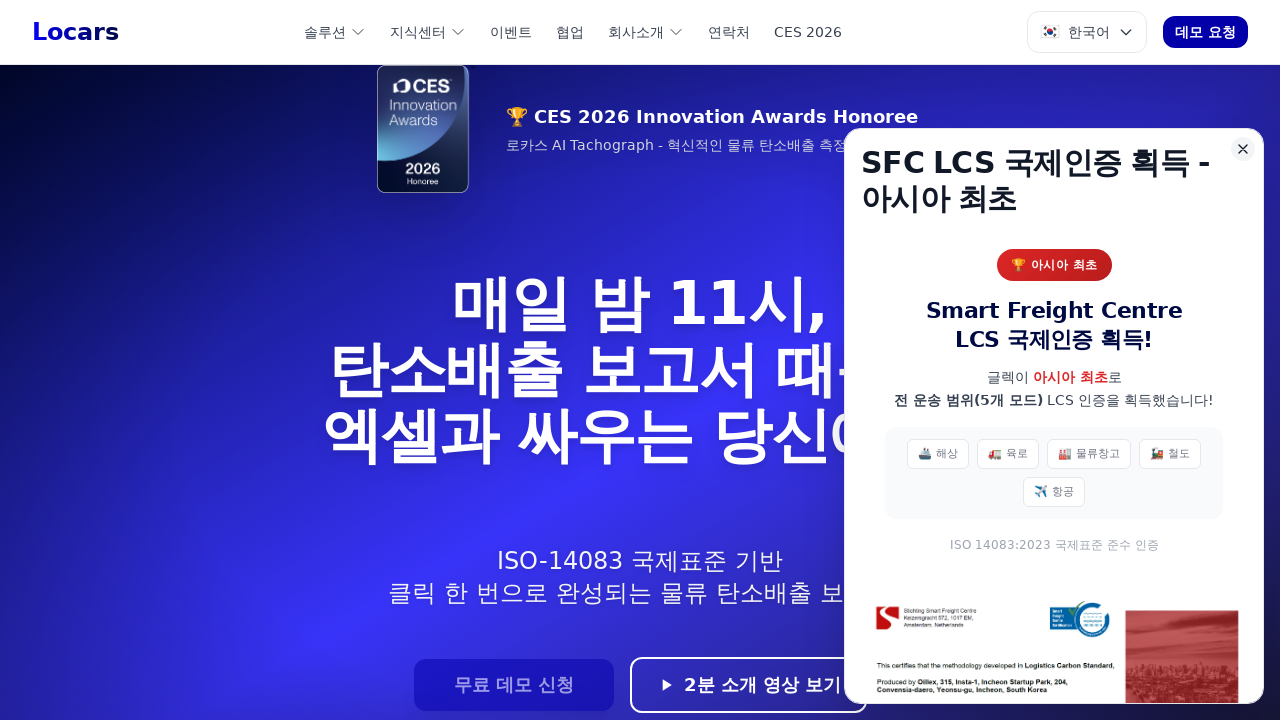

Waited 3 seconds for deferred scripts to load
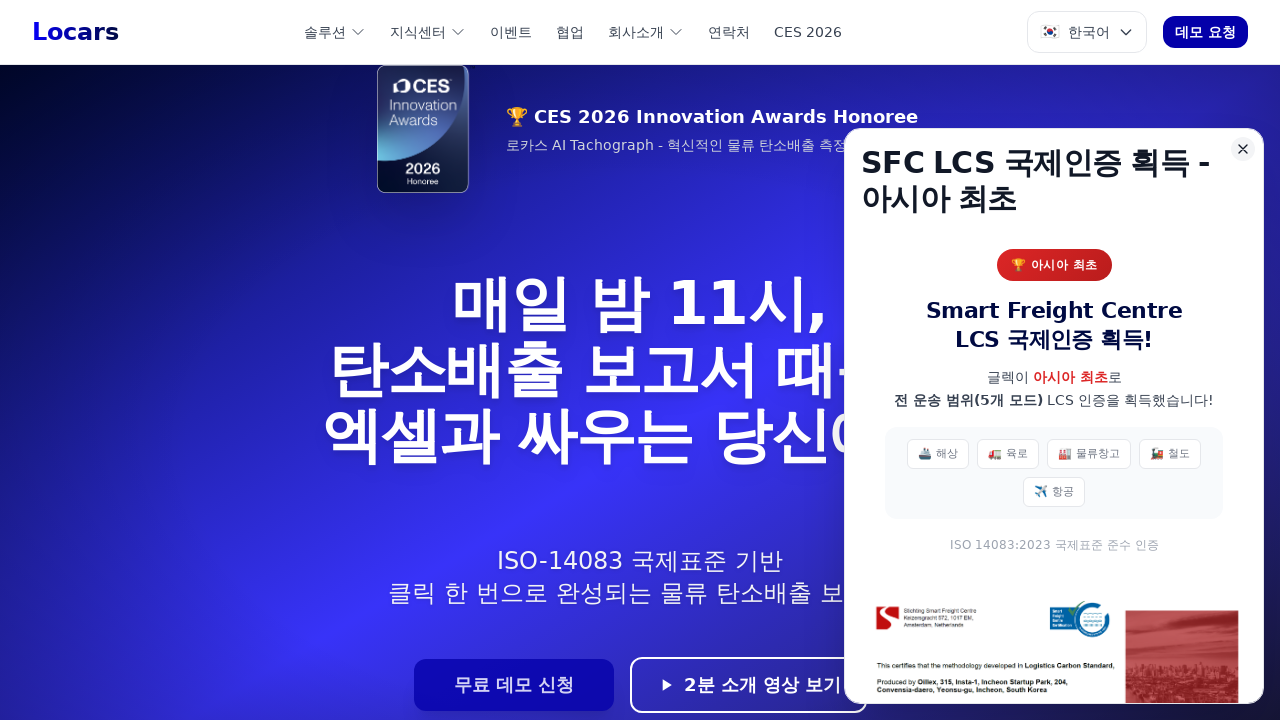

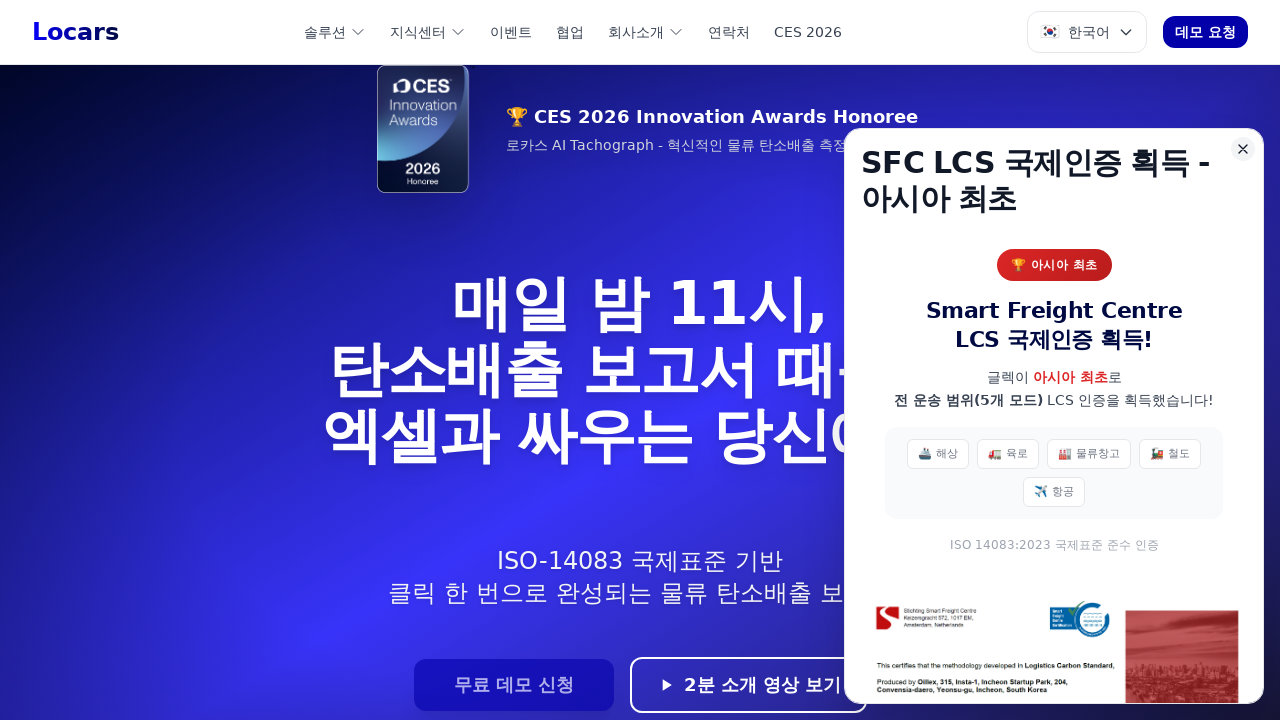